Tests selecting a car option from a multi-select dropdown by selecting "audi" from the cars menu

Starting URL: https://demoqa.com/select-menu

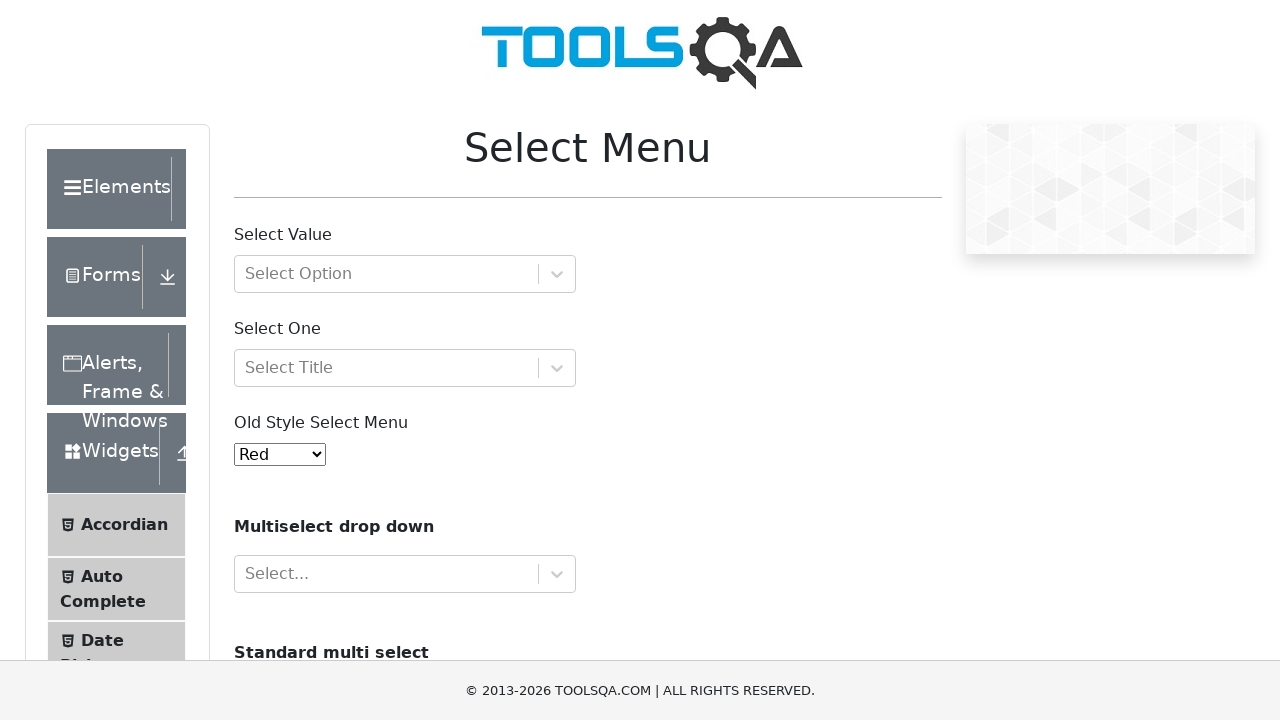

Navigated to select menu test page
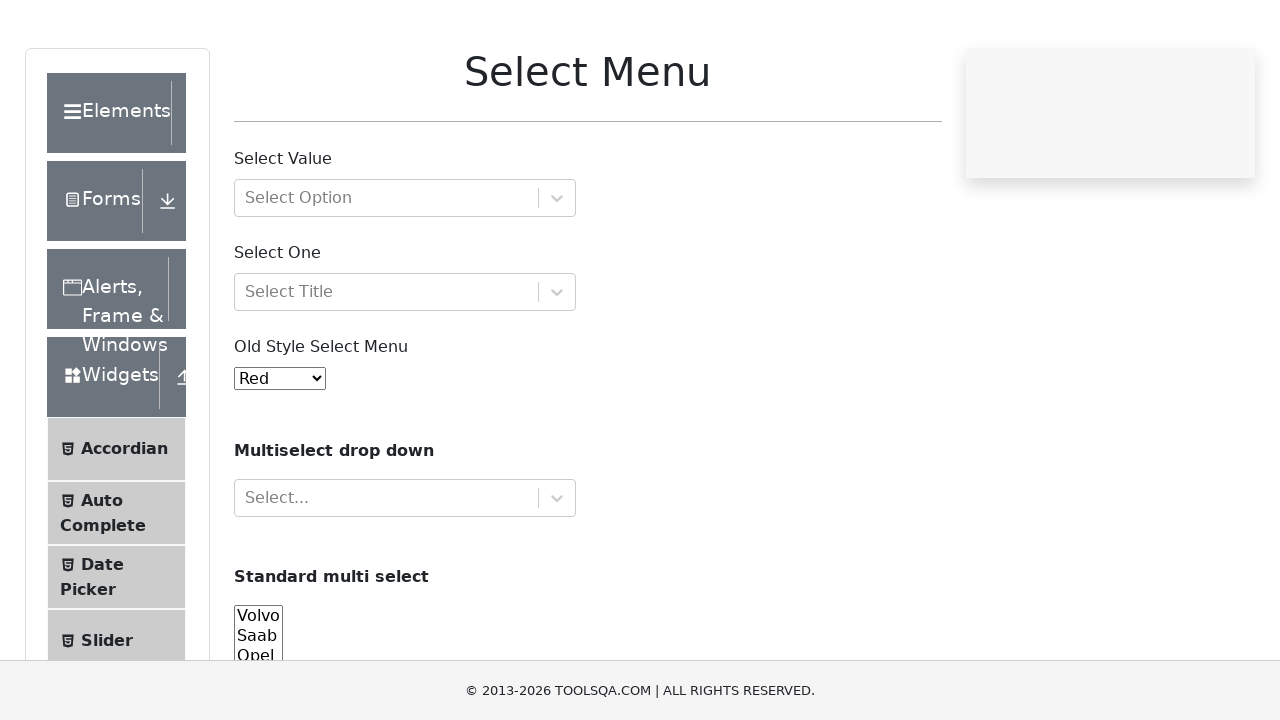

Located cars multi-select dropdown
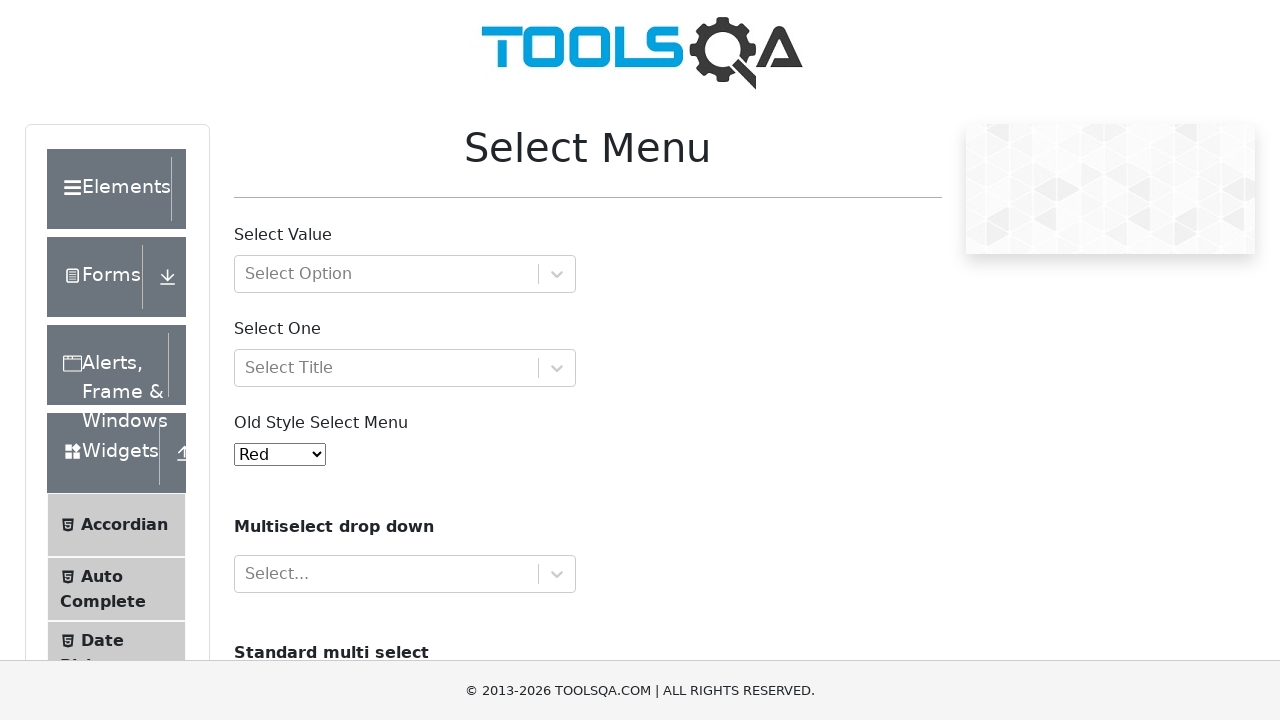

Selected 'audi' from cars dropdown menu on #cars
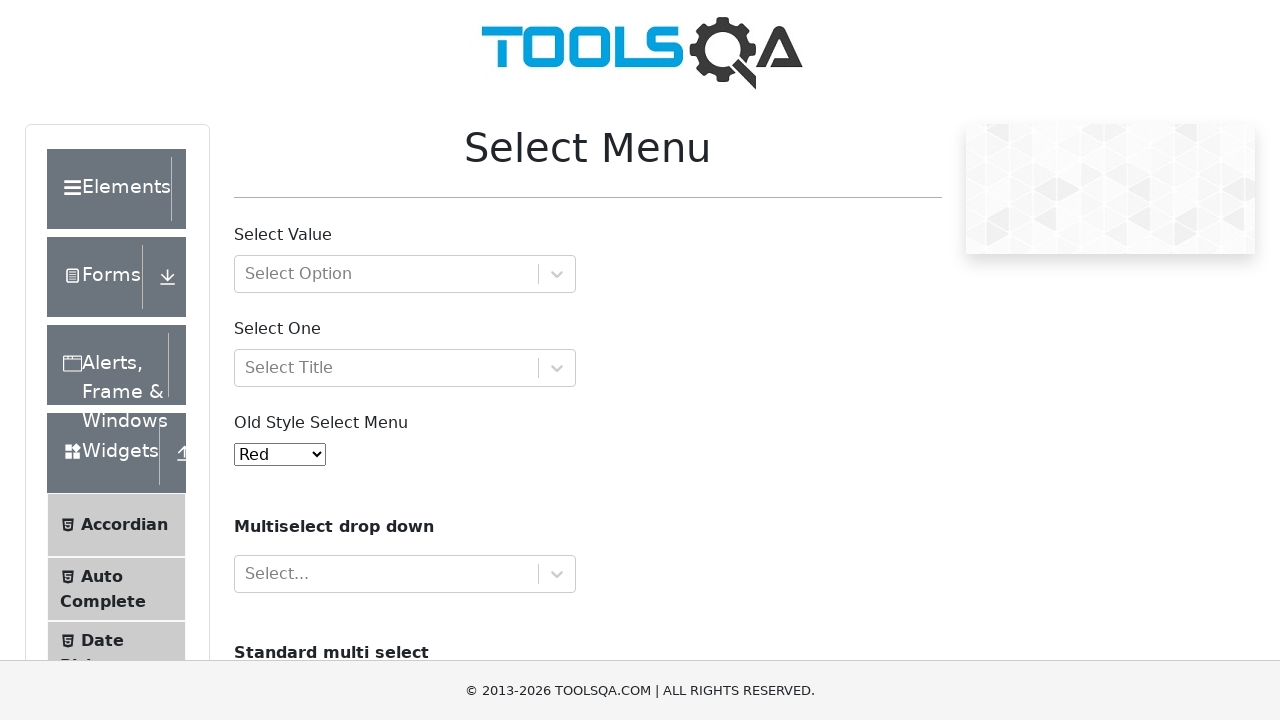

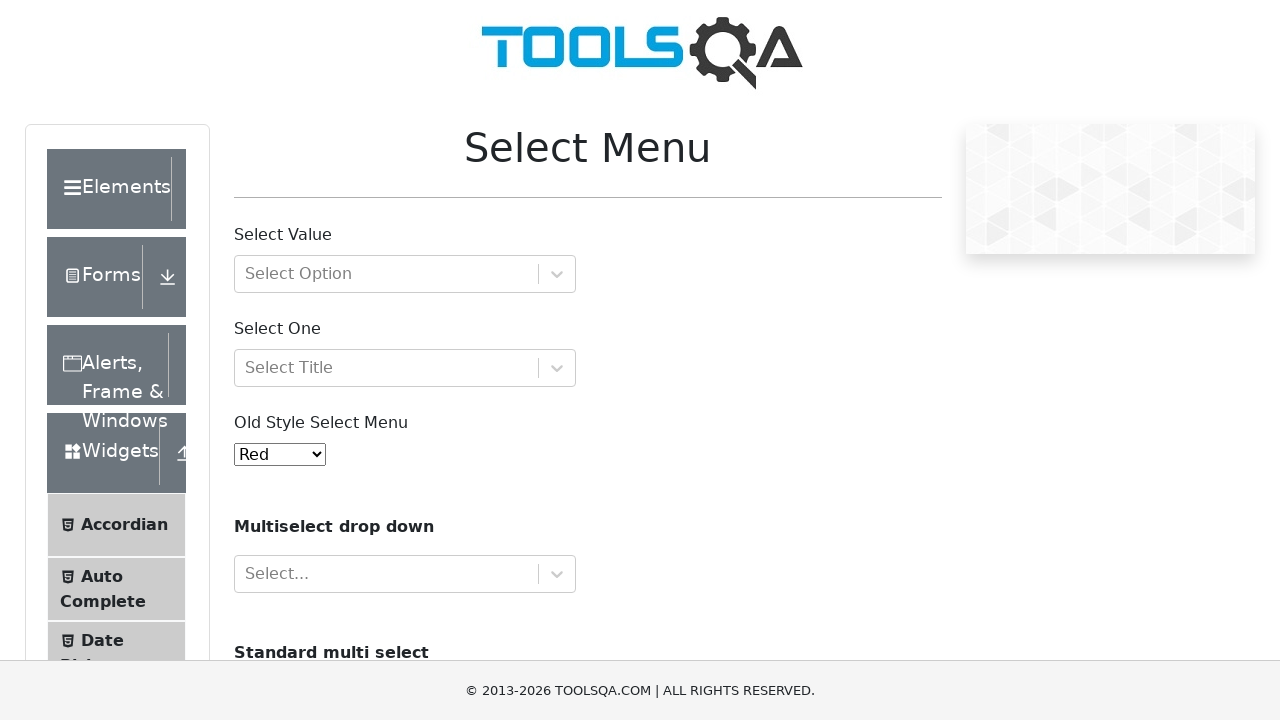